Navigates to the homepage and clicks on a category link to view Sarajevo theaters

Starting URL: http://www.navigator.ba

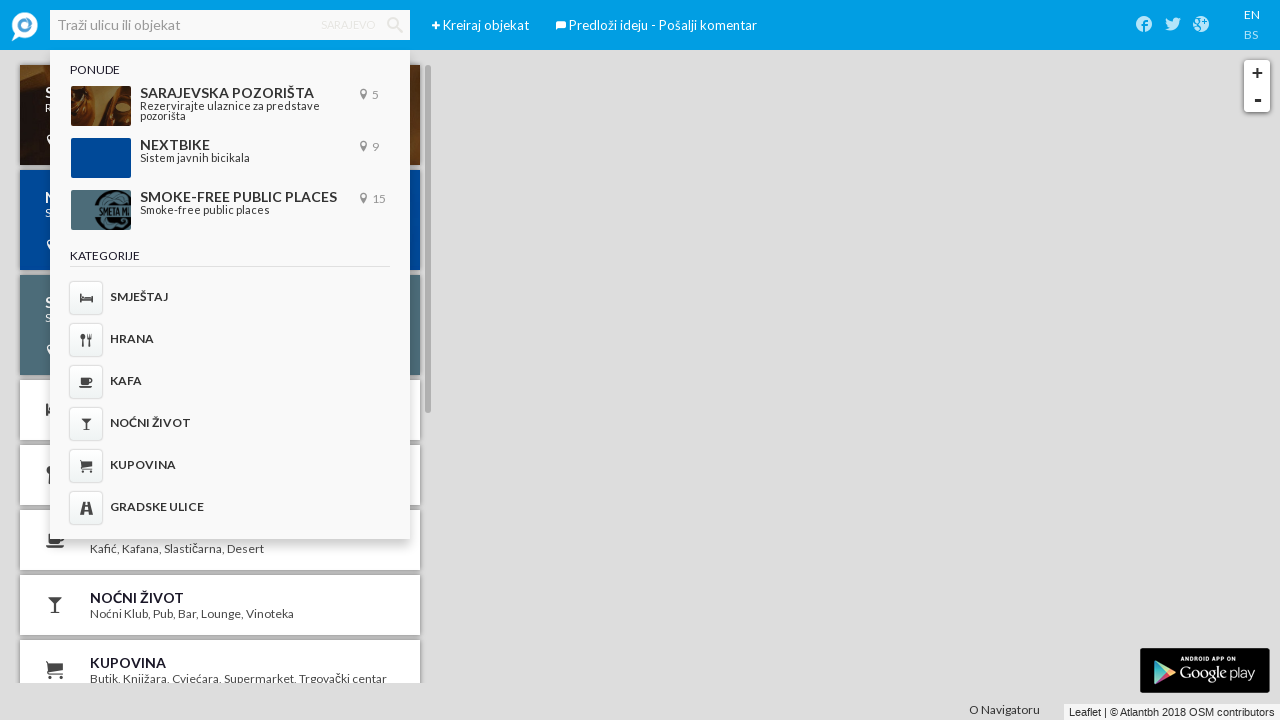

Clicked on 'SARAJEVSKA POZORIŠTA' category link to view Sarajevo theaters at (230, 106) on a:has-text('SARAJEVSKA POZORIŠTA')
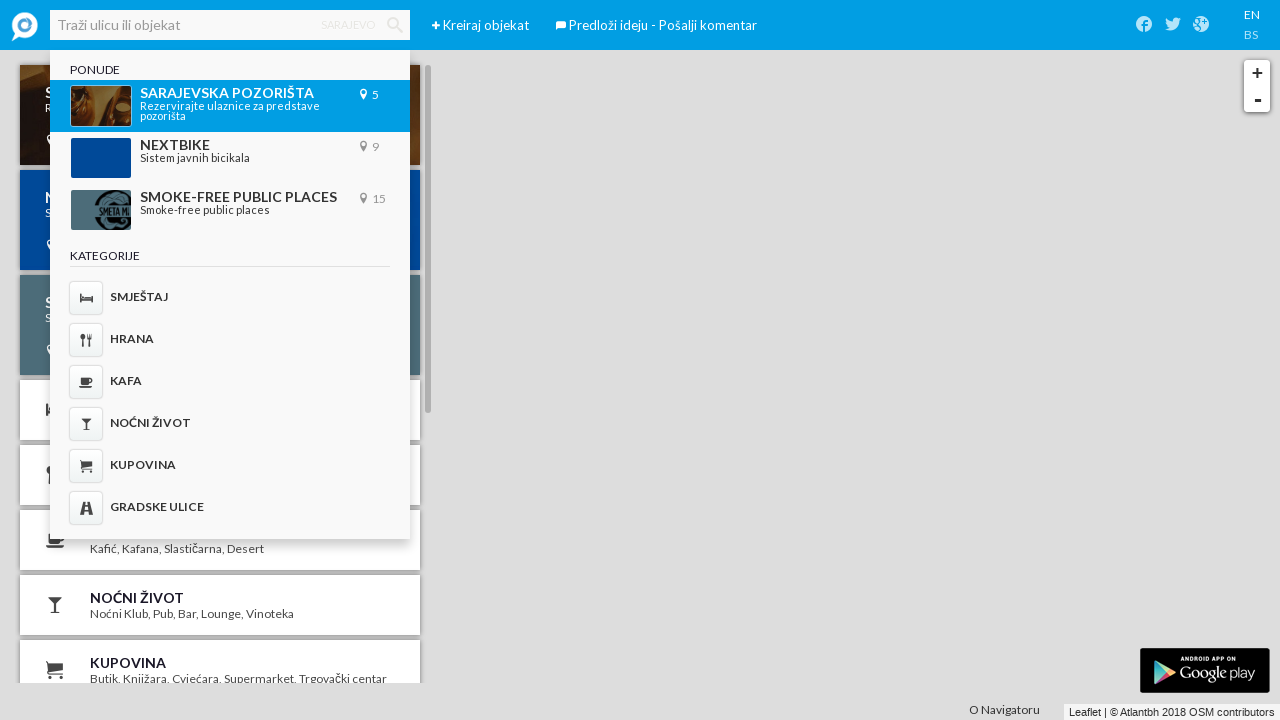

Sarajevo theaters page loaded successfully with 'Narodno pozorište' visible
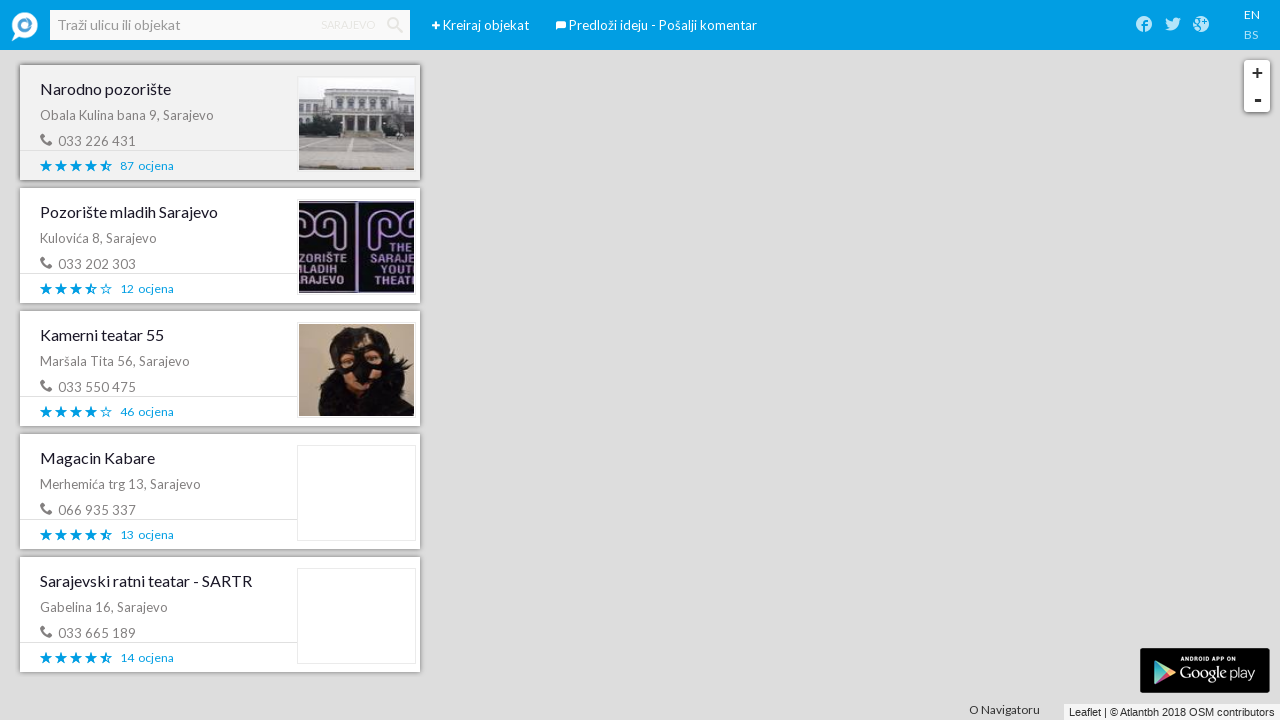

Clicked on Navigator.ba logo to return to homepage at (25, 25) on img[src*='http://www.navigator.ba/assets/logomain.png']
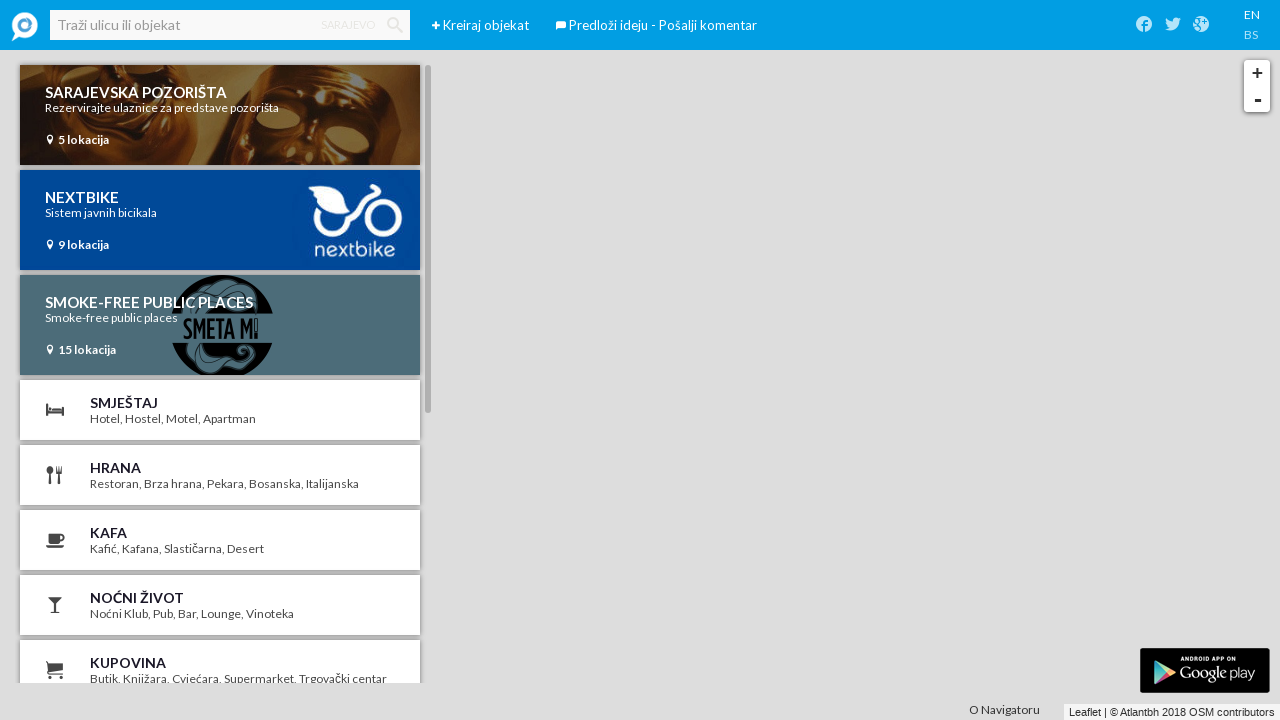

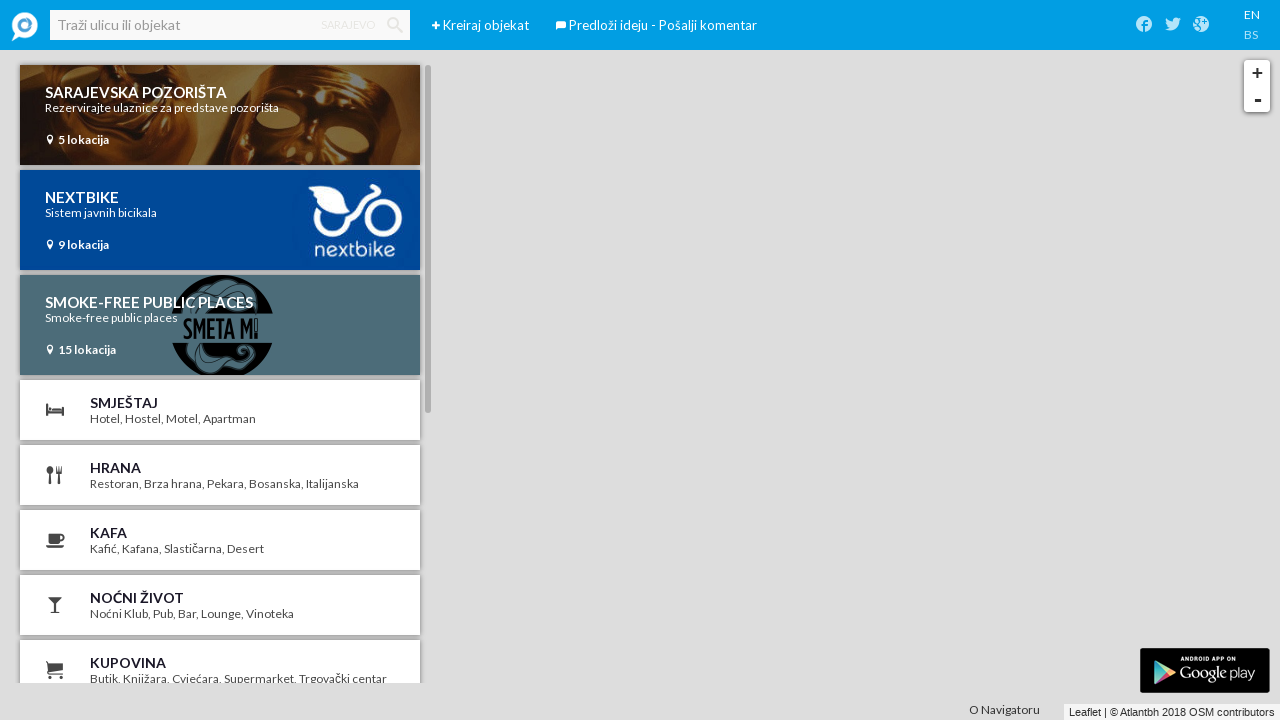